Tests typing text into a search field with pauses between each character to simulate human typing behavior

Starting URL: https://naveenautomationlabs.com/opencart/index.php?route=account/register

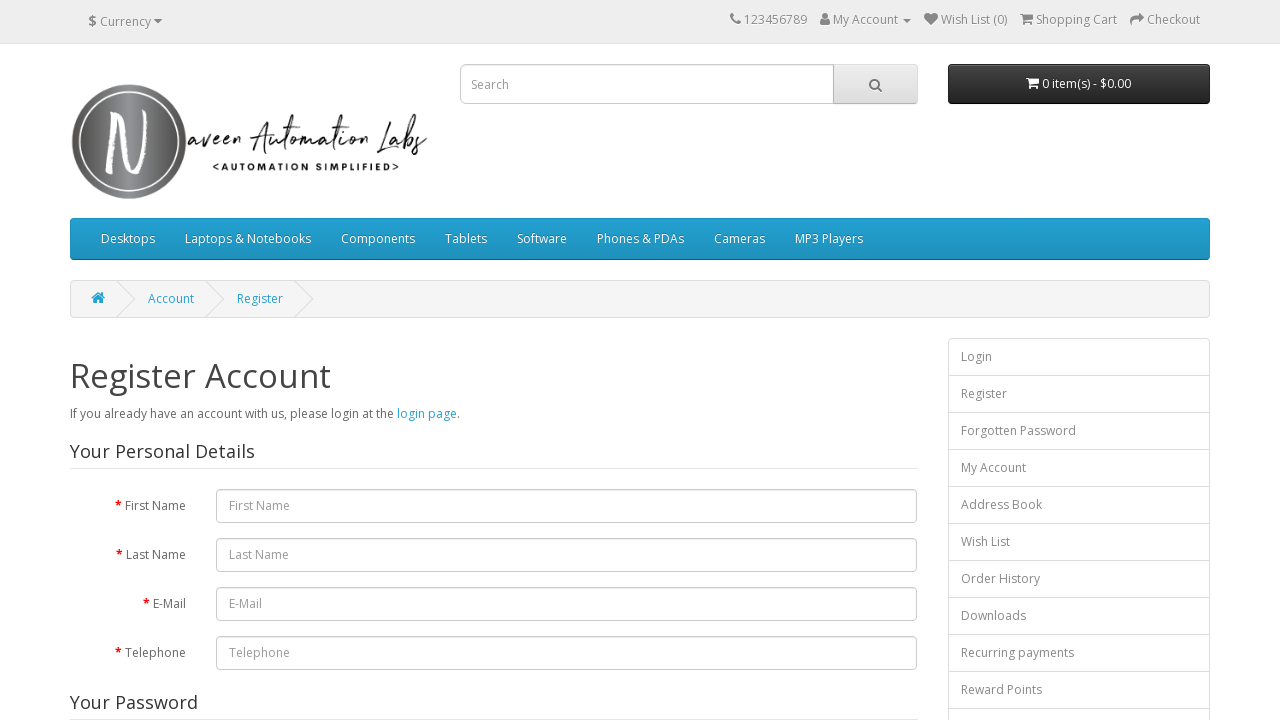

Navigated to OpenCart registration page
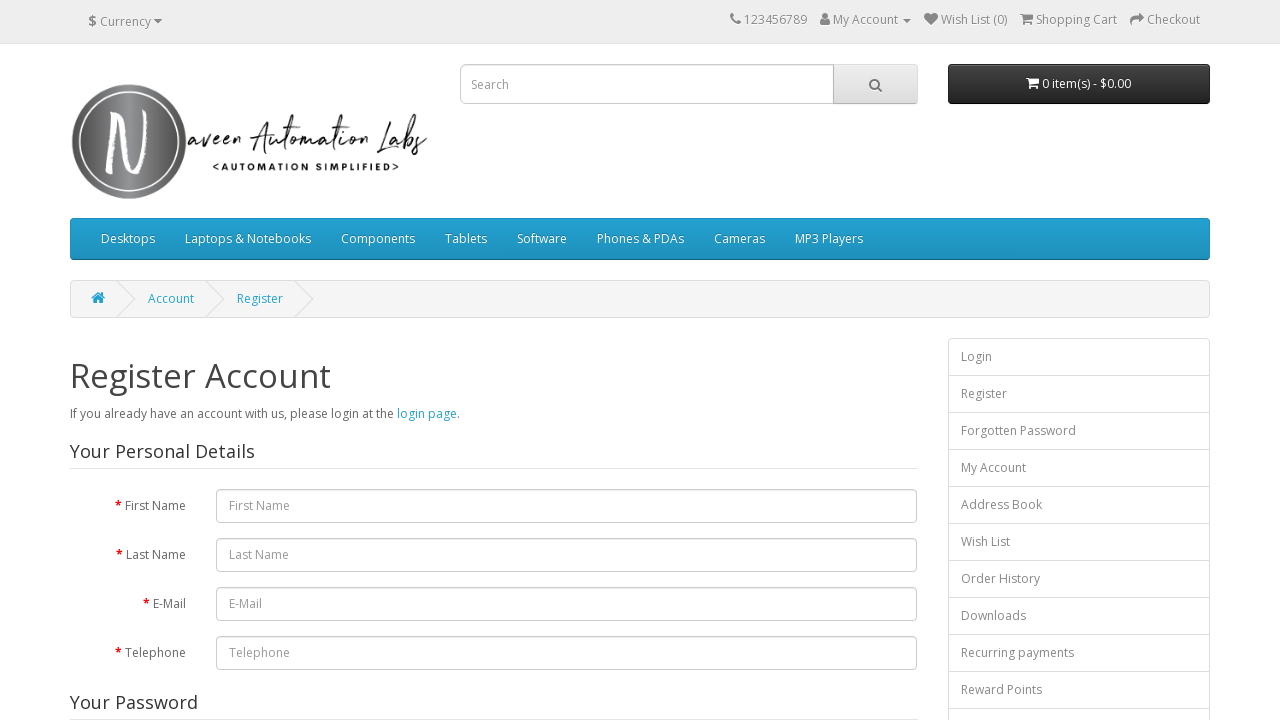

Typed character 's' into search field on input[name='search']
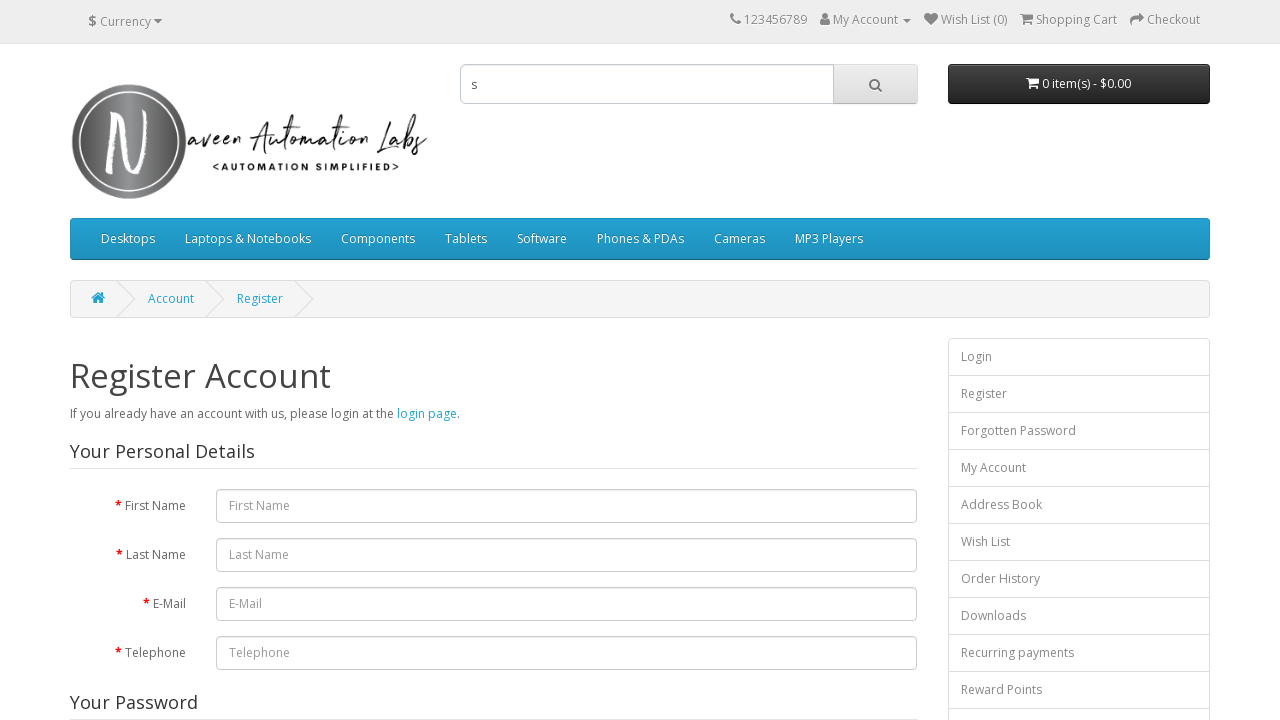

Paused for 500ms between characters
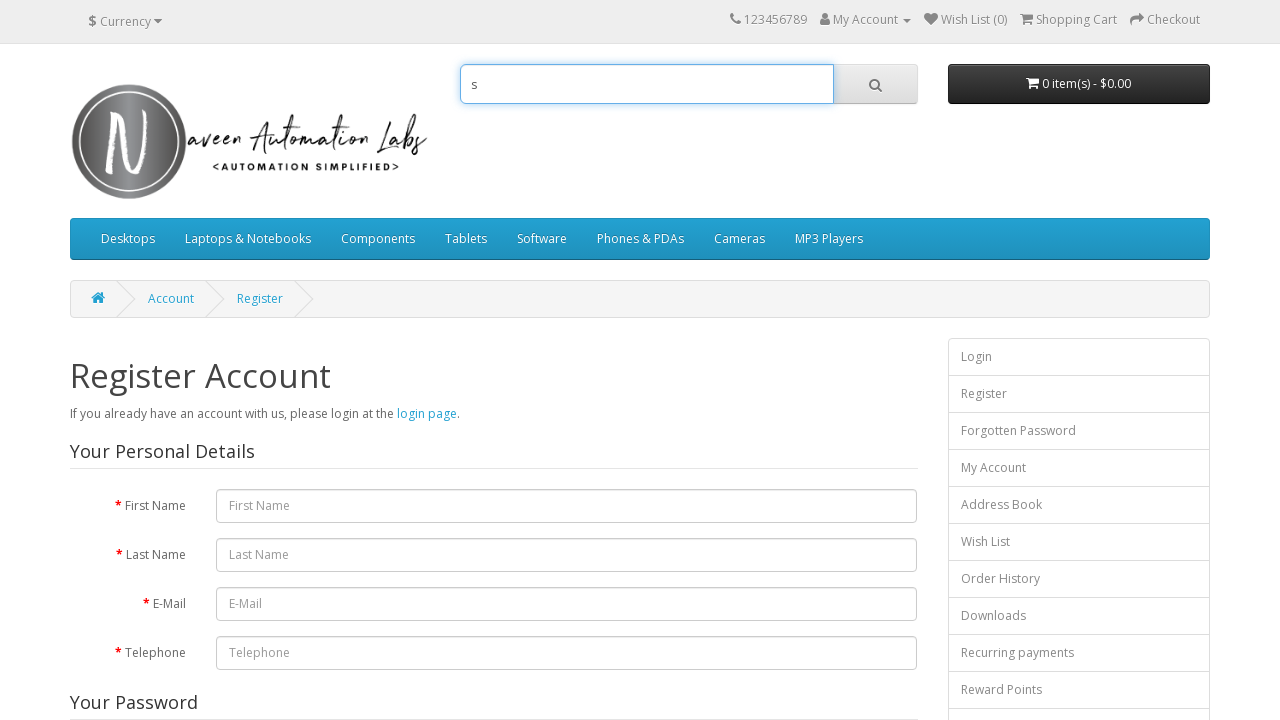

Typed character 'a' into search field on input[name='search']
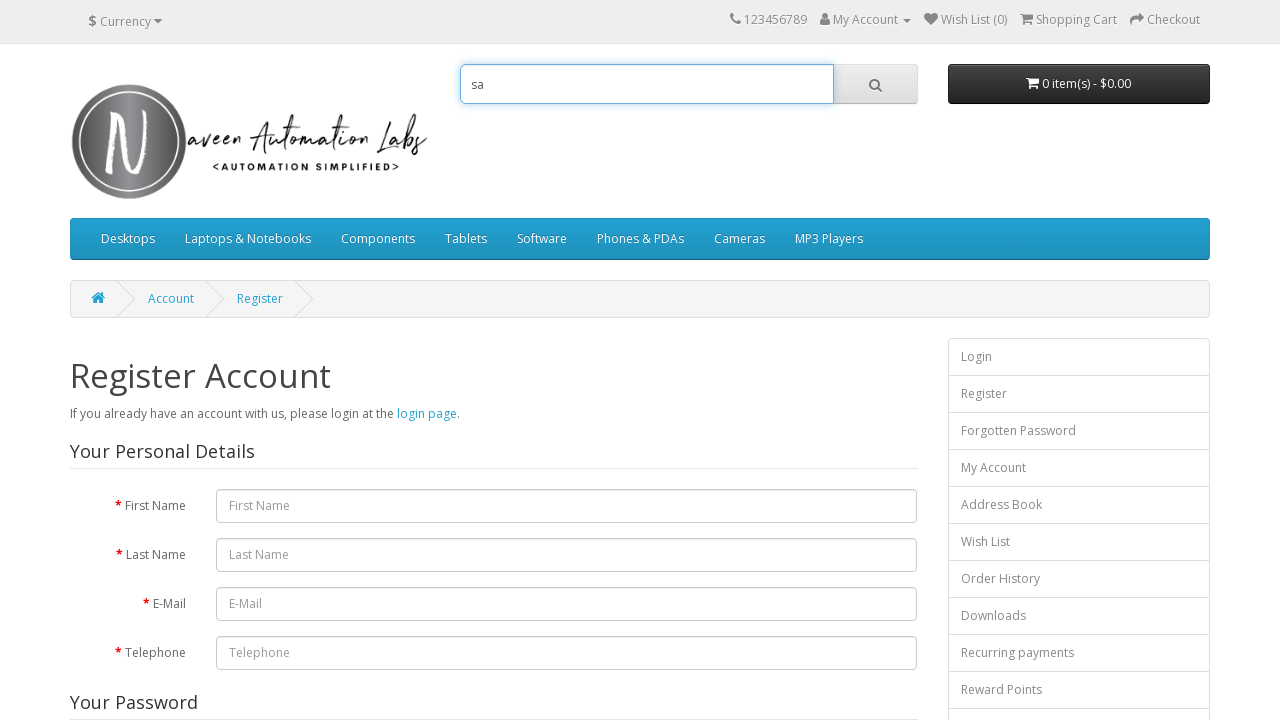

Paused for 500ms between characters
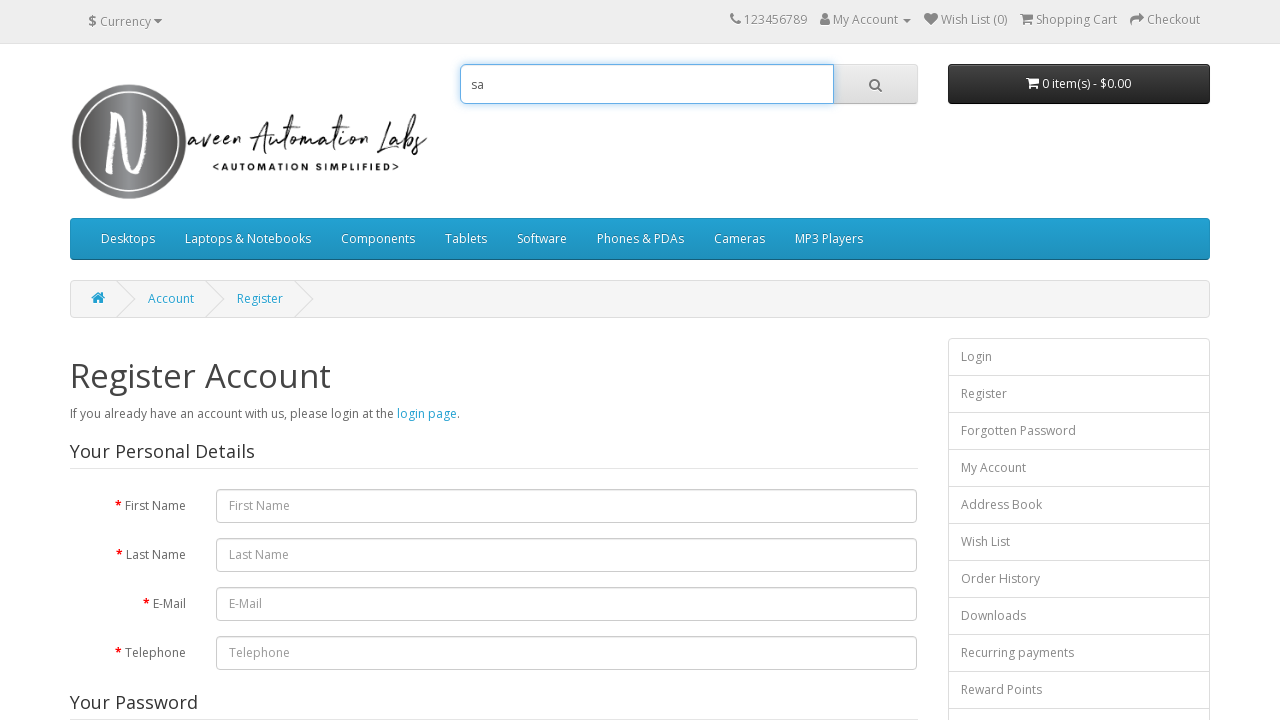

Typed character 'm' into search field on input[name='search']
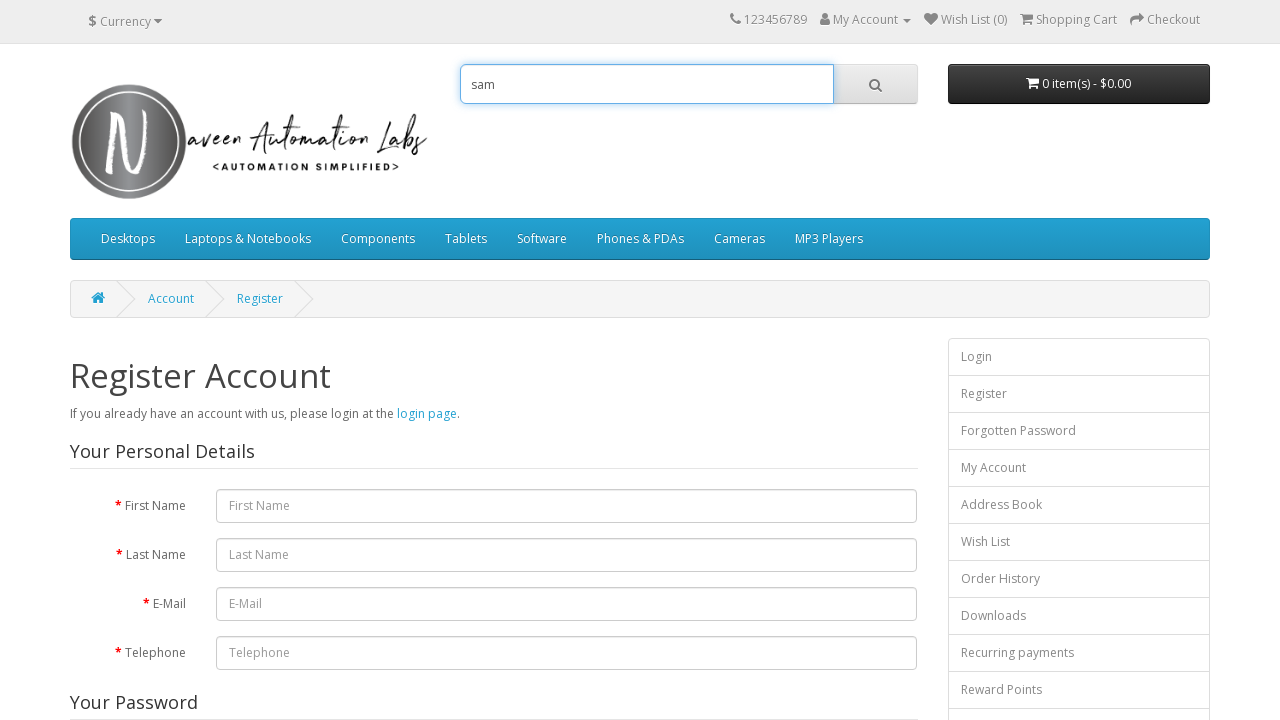

Paused for 500ms between characters
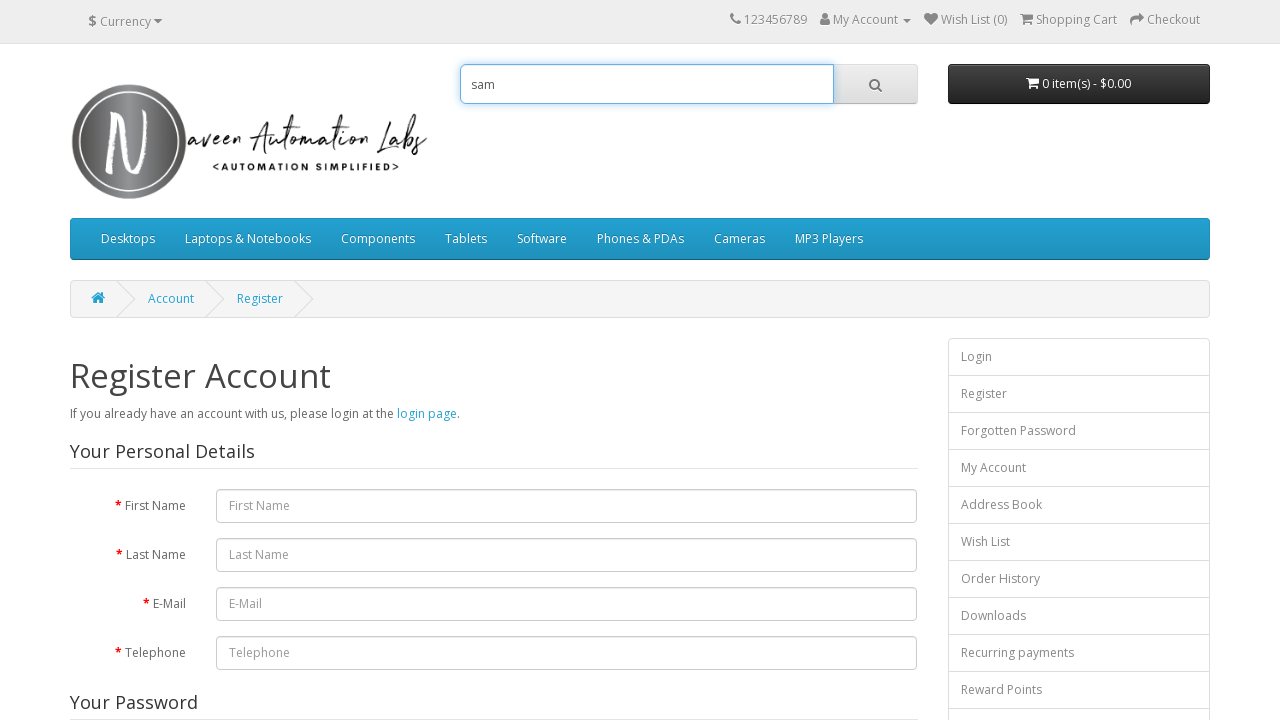

Typed character 's' into search field on input[name='search']
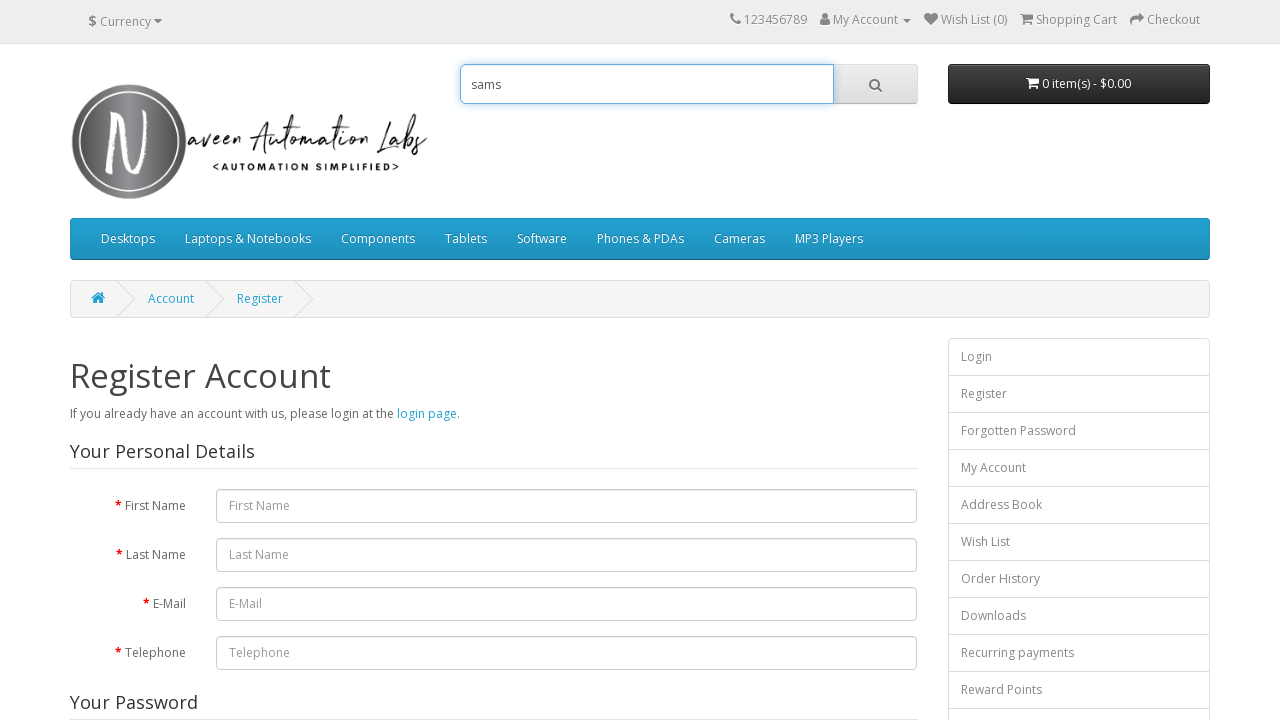

Paused for 500ms between characters
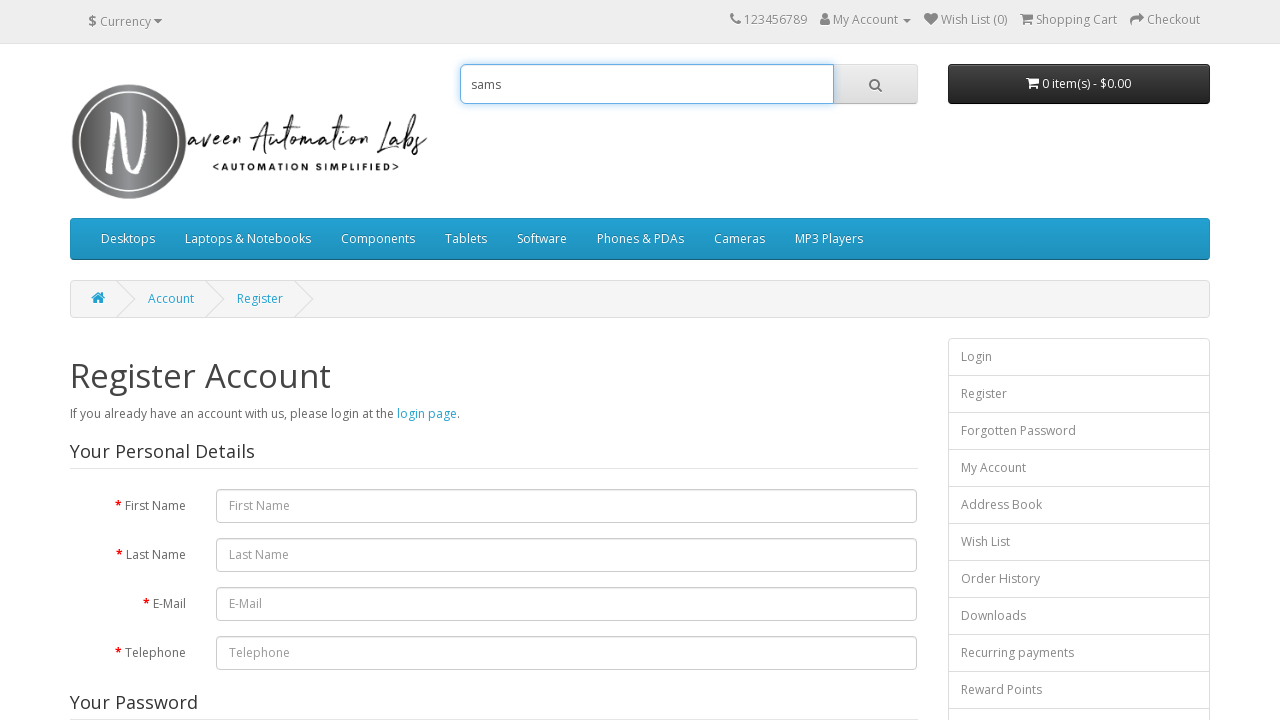

Typed character 'u' into search field on input[name='search']
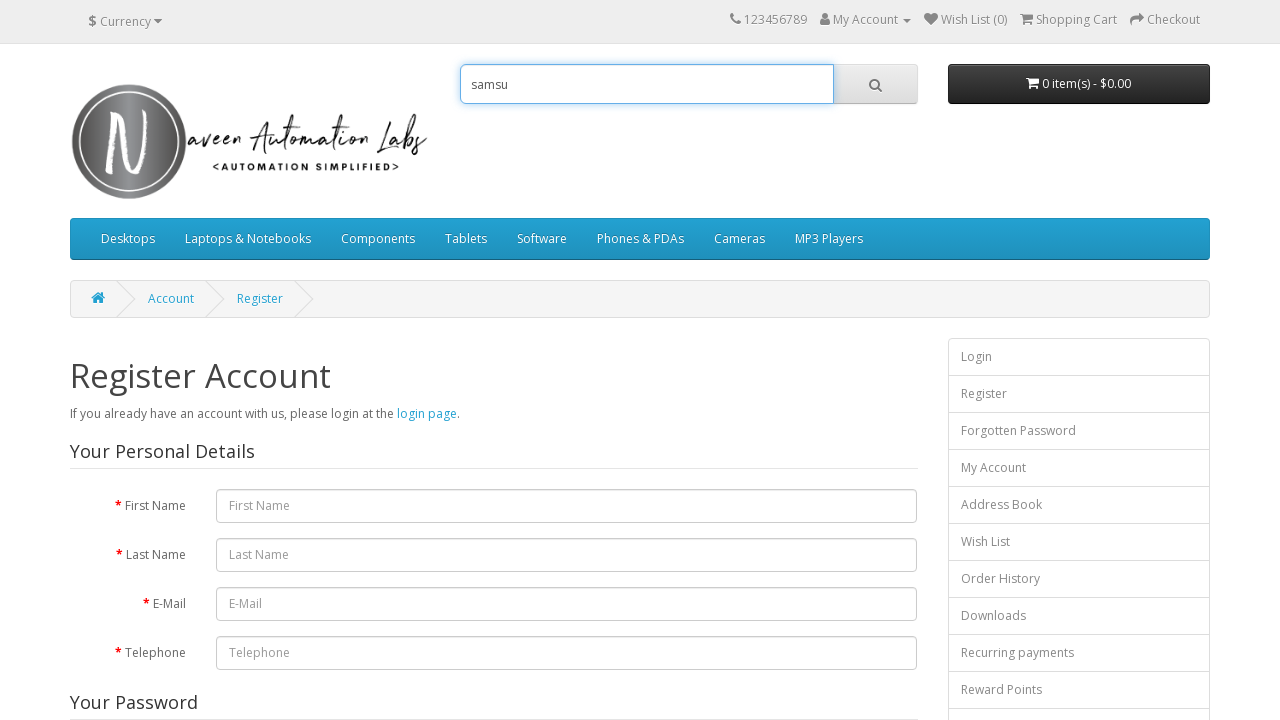

Paused for 500ms between characters
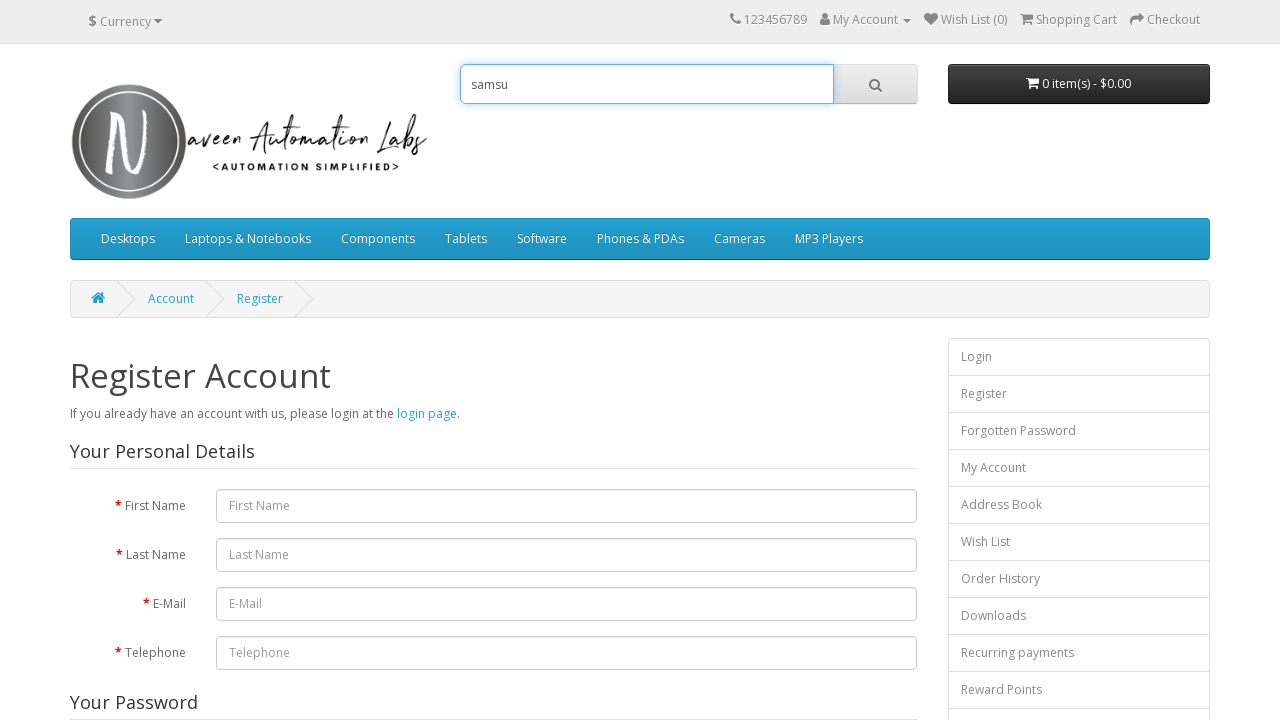

Typed character 'n' into search field on input[name='search']
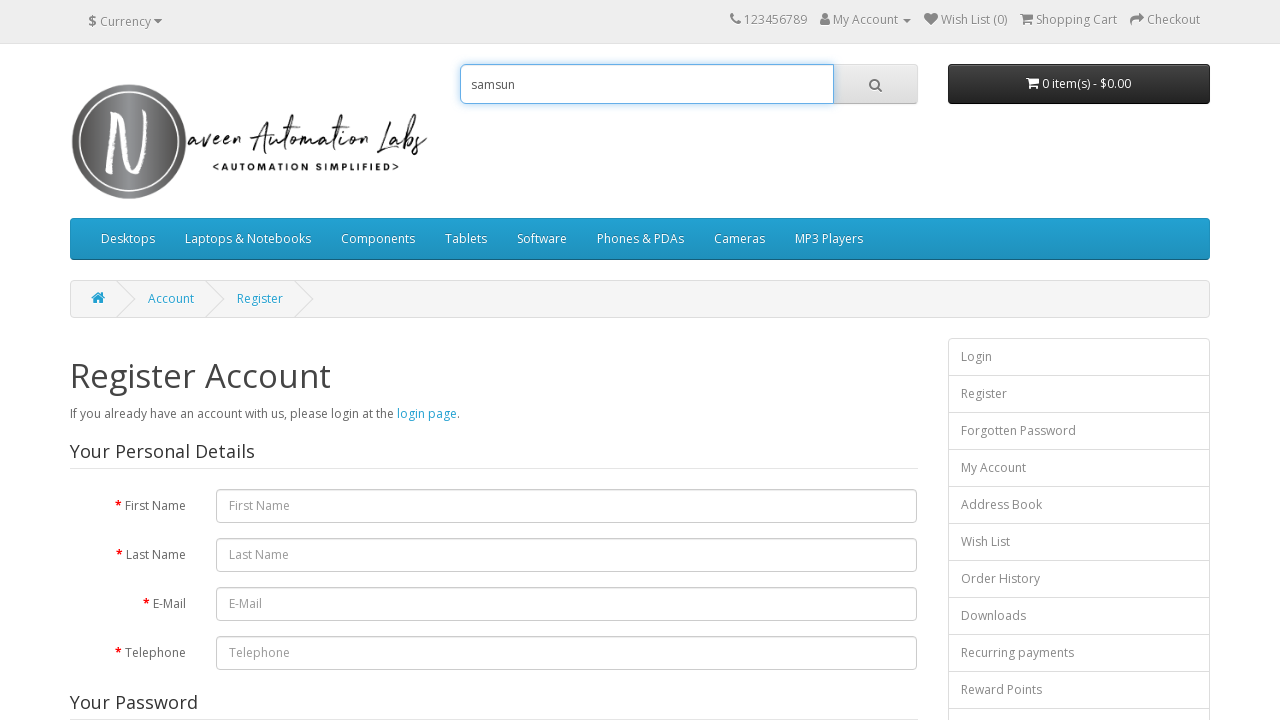

Paused for 500ms between characters
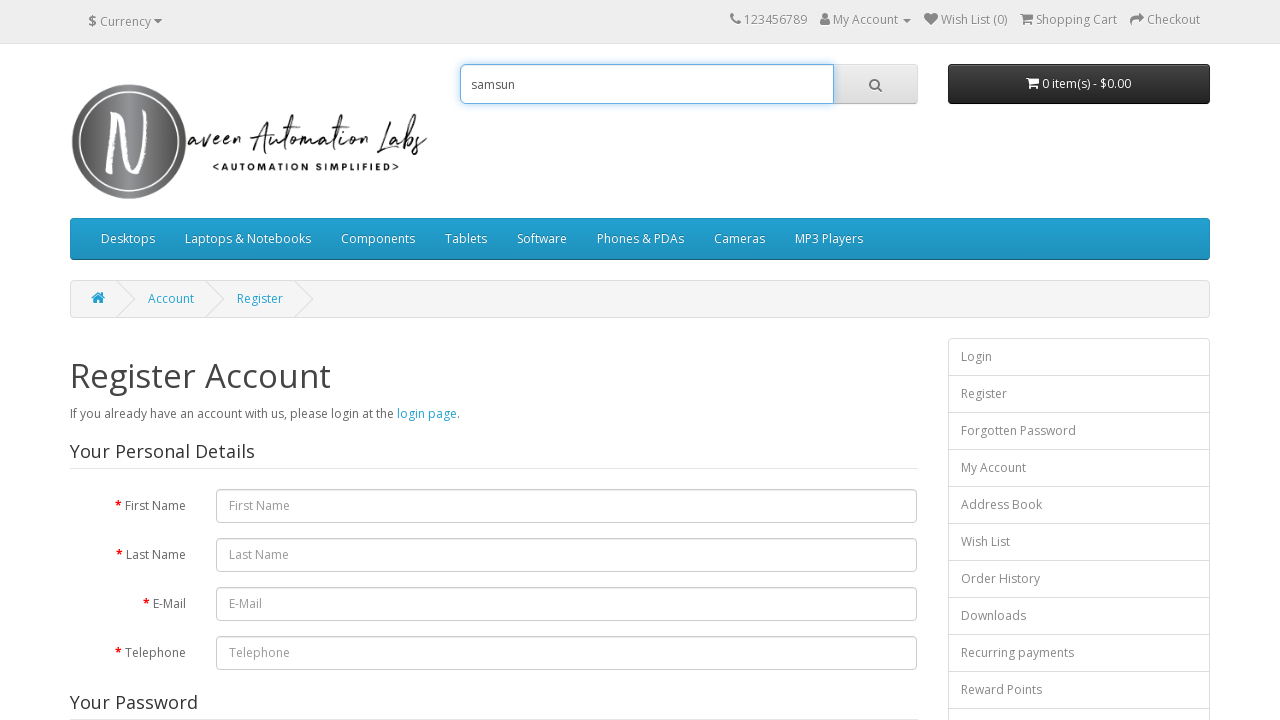

Typed character 'g' into search field on input[name='search']
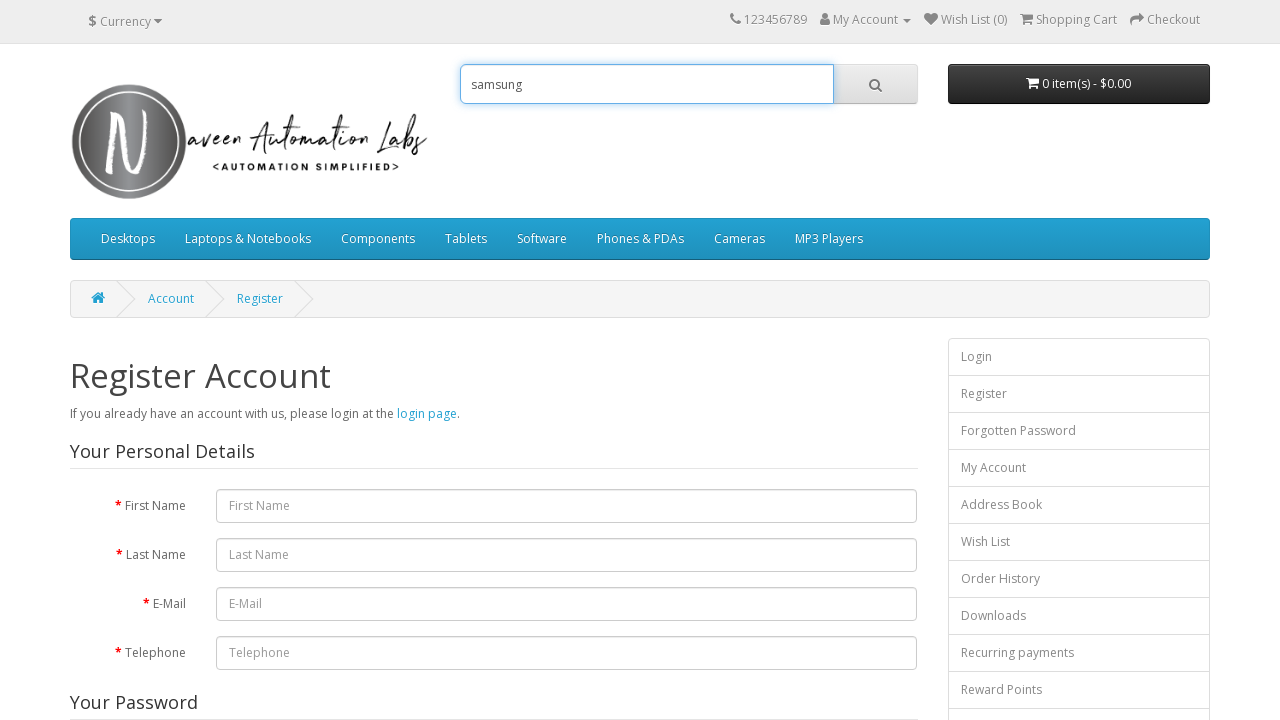

Paused for 500ms between characters
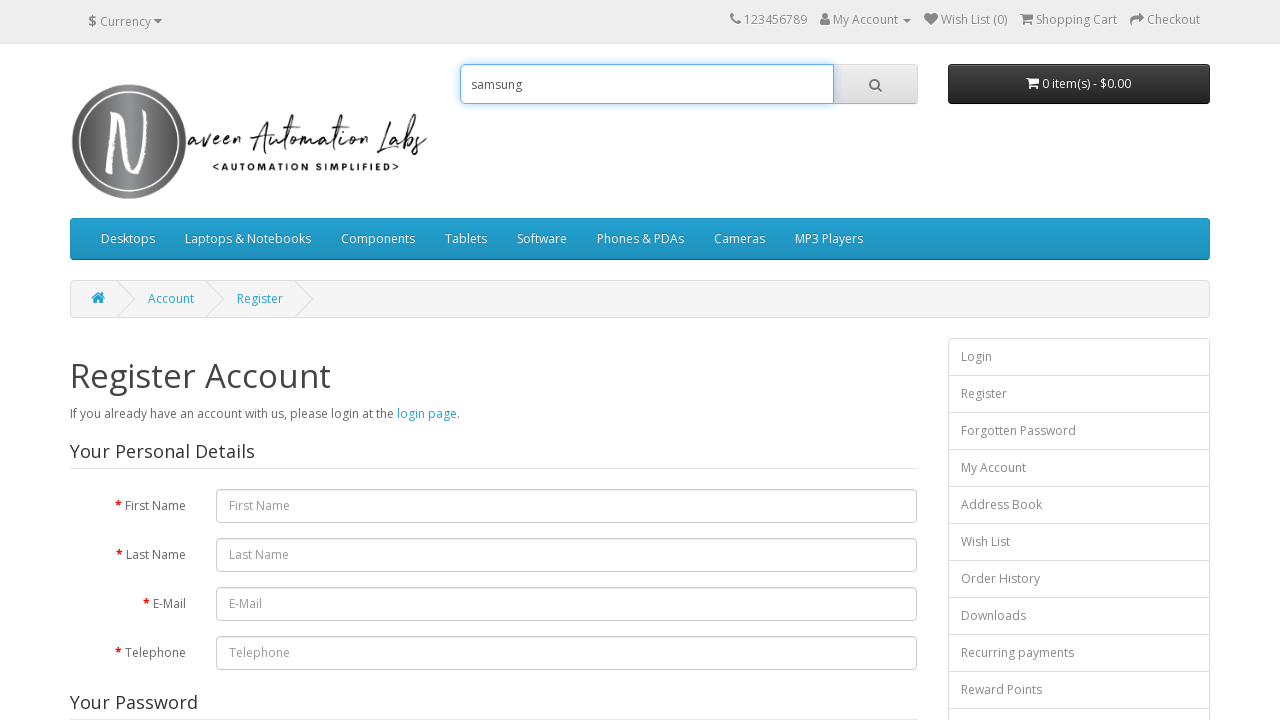

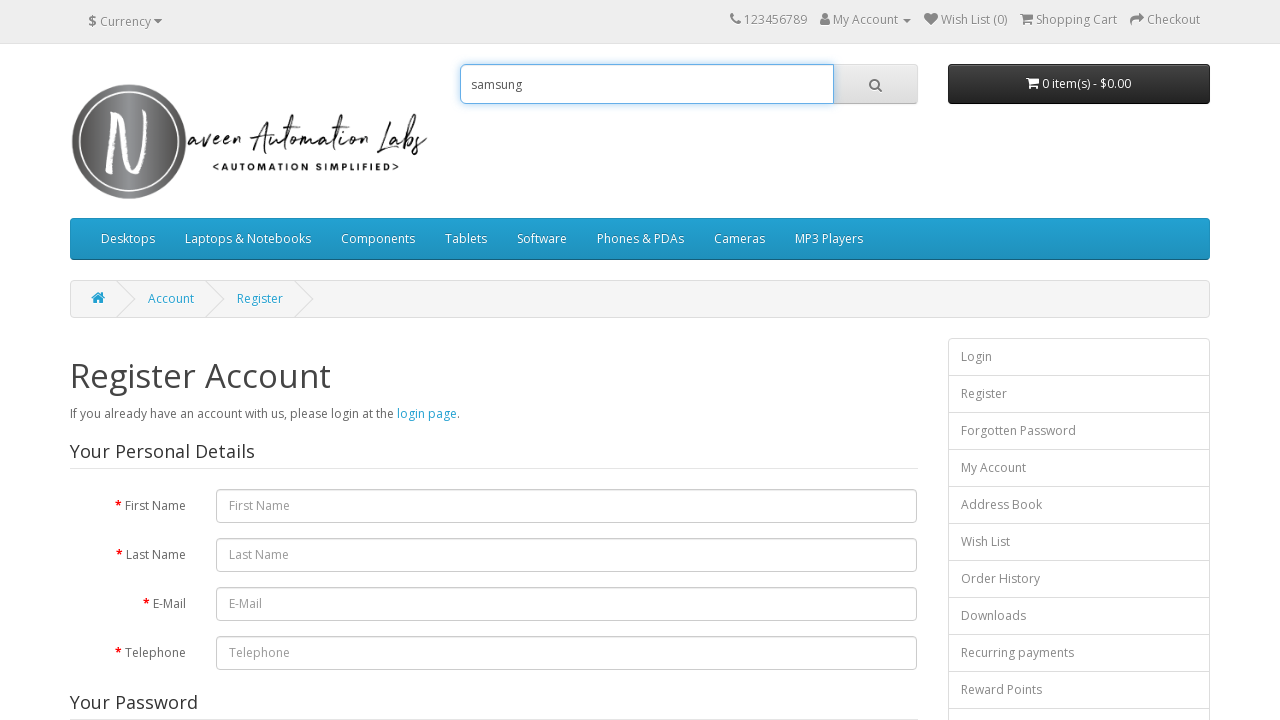